Tests that the Clear completed button displays correct text when items are completed

Starting URL: https://demo.playwright.dev/todomvc

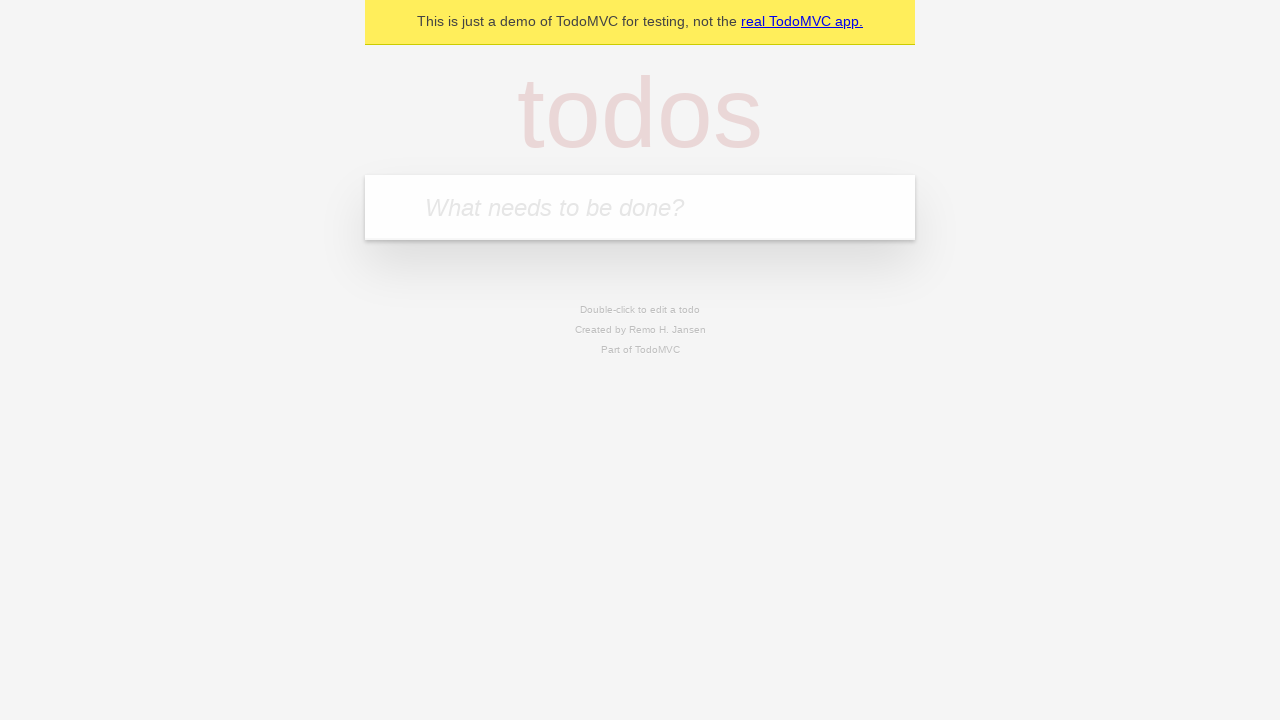

Filled todo input with 'buy some cheese' on internal:attr=[placeholder="What needs to be done?"i]
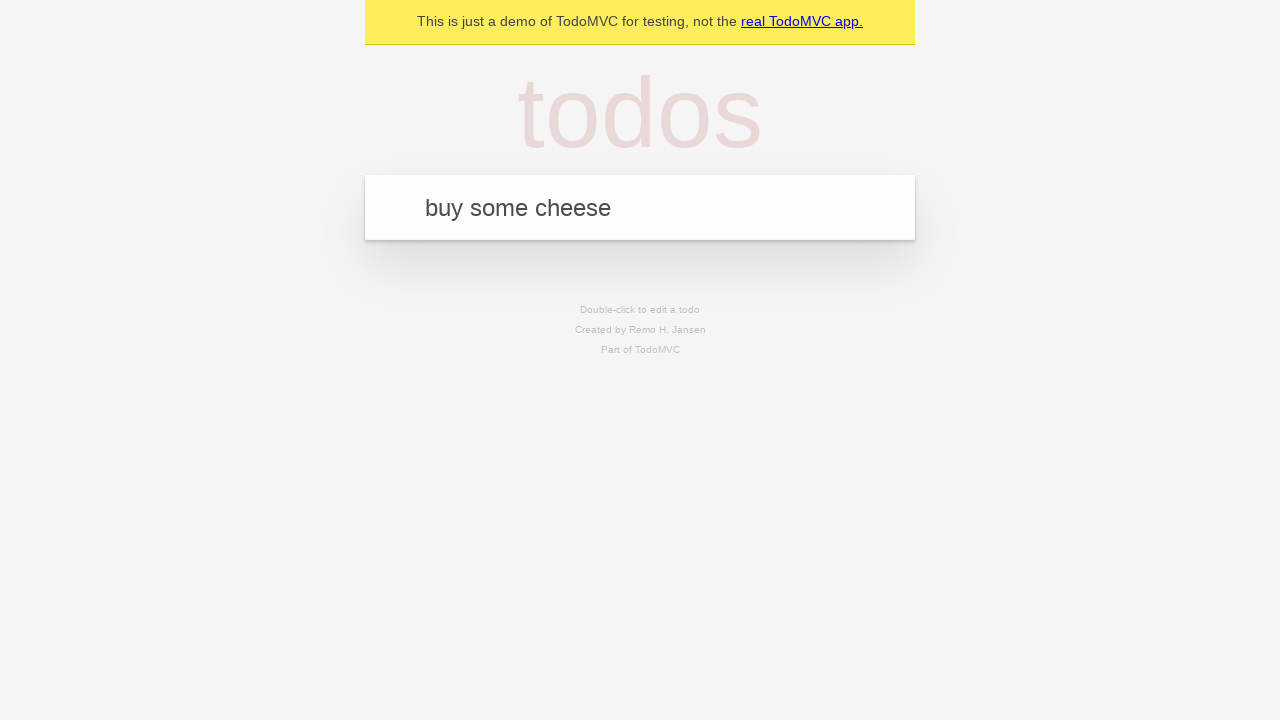

Pressed Enter to create first todo on internal:attr=[placeholder="What needs to be done?"i]
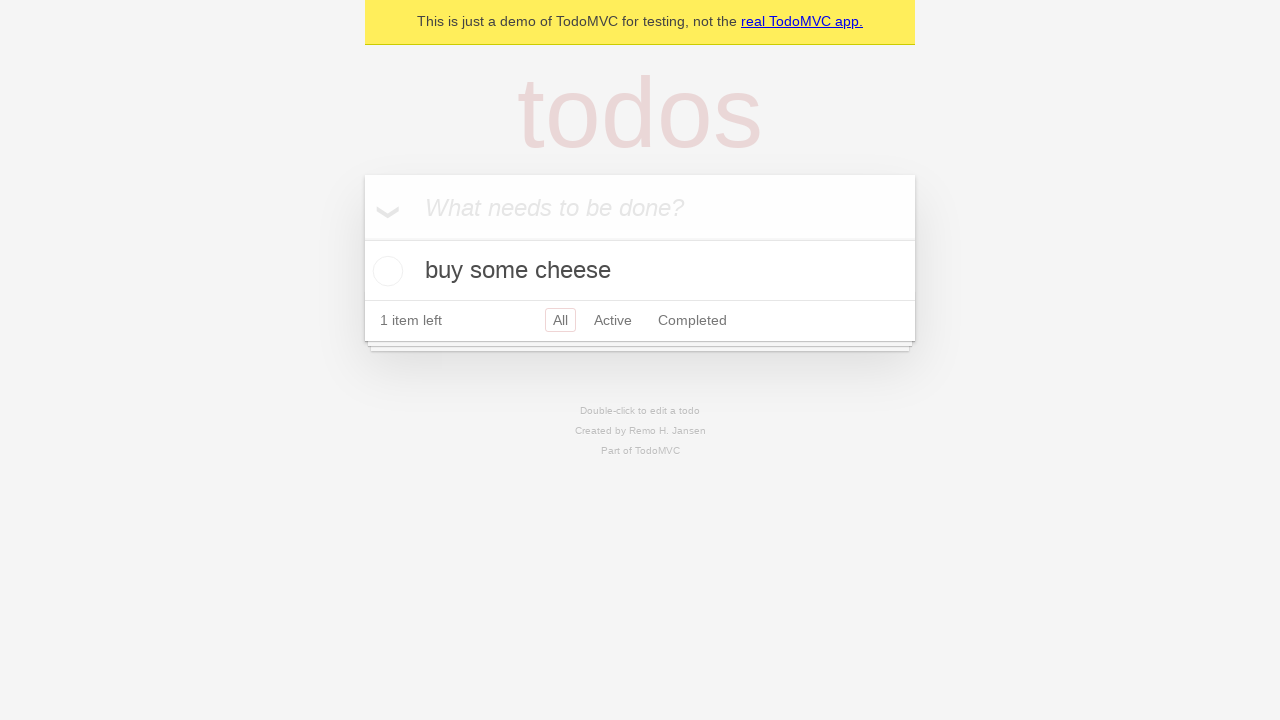

Filled todo input with 'feed the cat' on internal:attr=[placeholder="What needs to be done?"i]
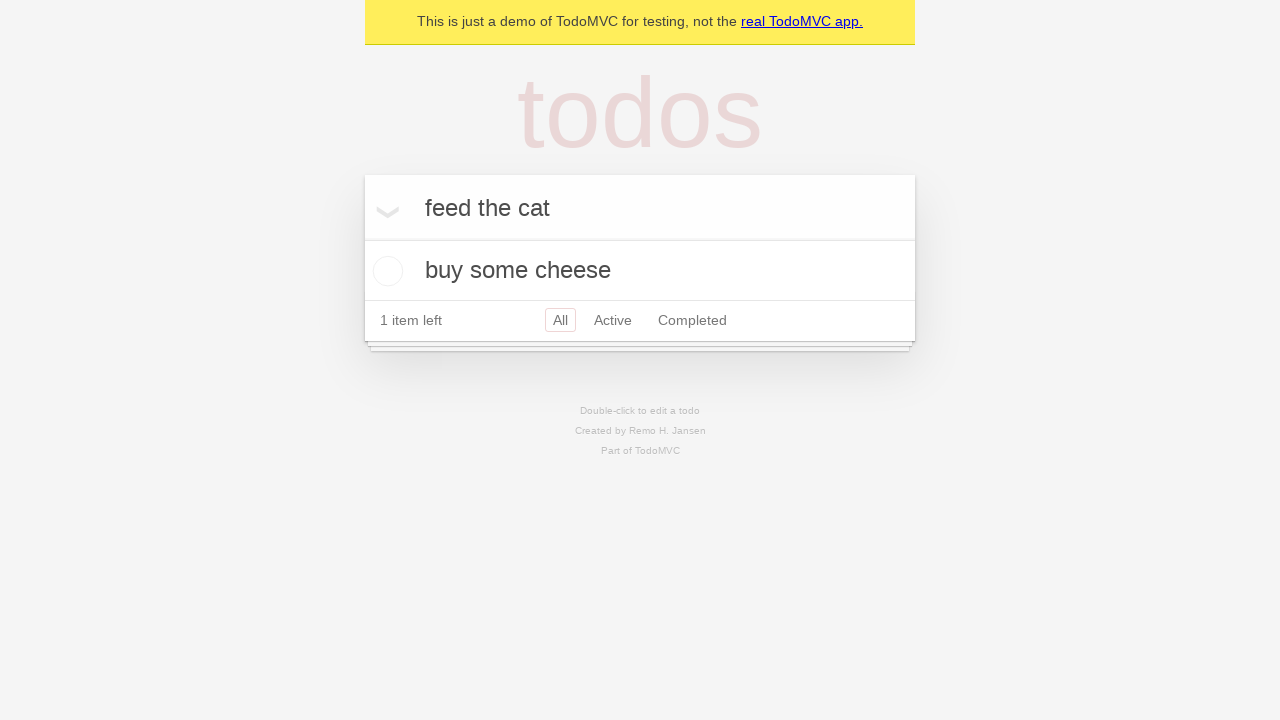

Pressed Enter to create second todo on internal:attr=[placeholder="What needs to be done?"i]
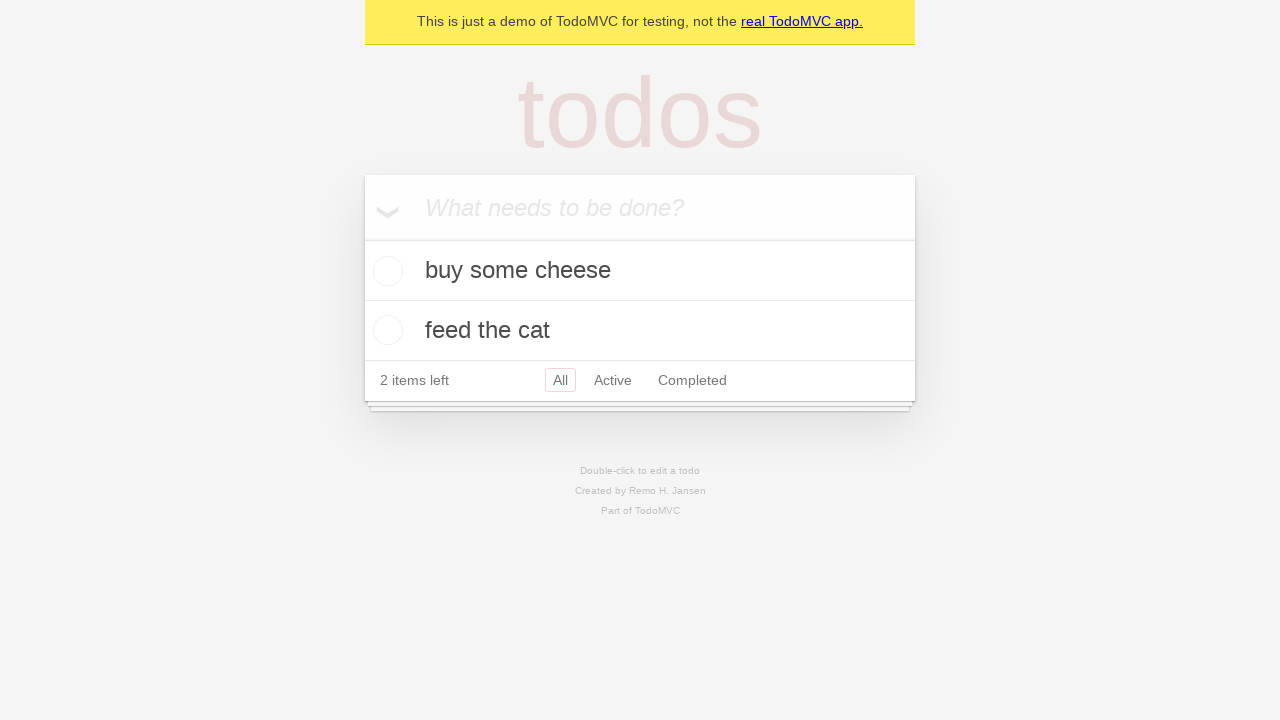

Filled todo input with 'book a doctors appointment' on internal:attr=[placeholder="What needs to be done?"i]
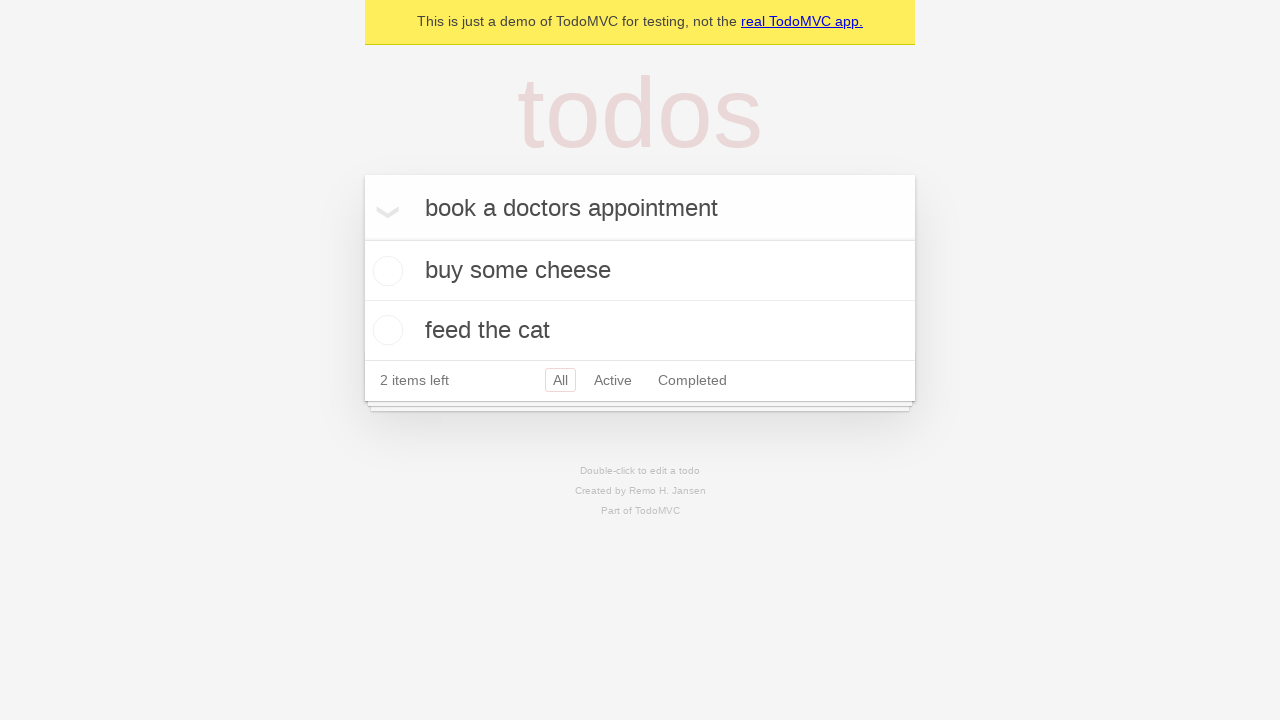

Pressed Enter to create third todo on internal:attr=[placeholder="What needs to be done?"i]
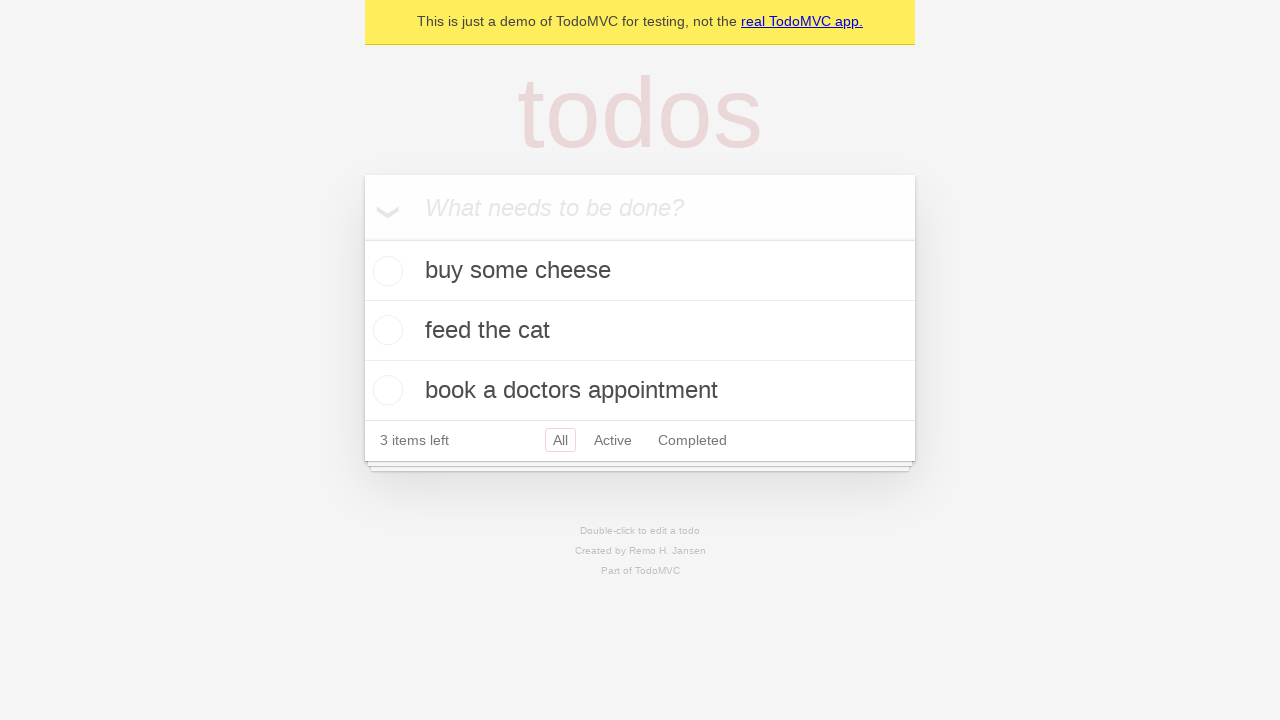

Checked the first todo item at (385, 271) on .todo-list li .toggle >> nth=0
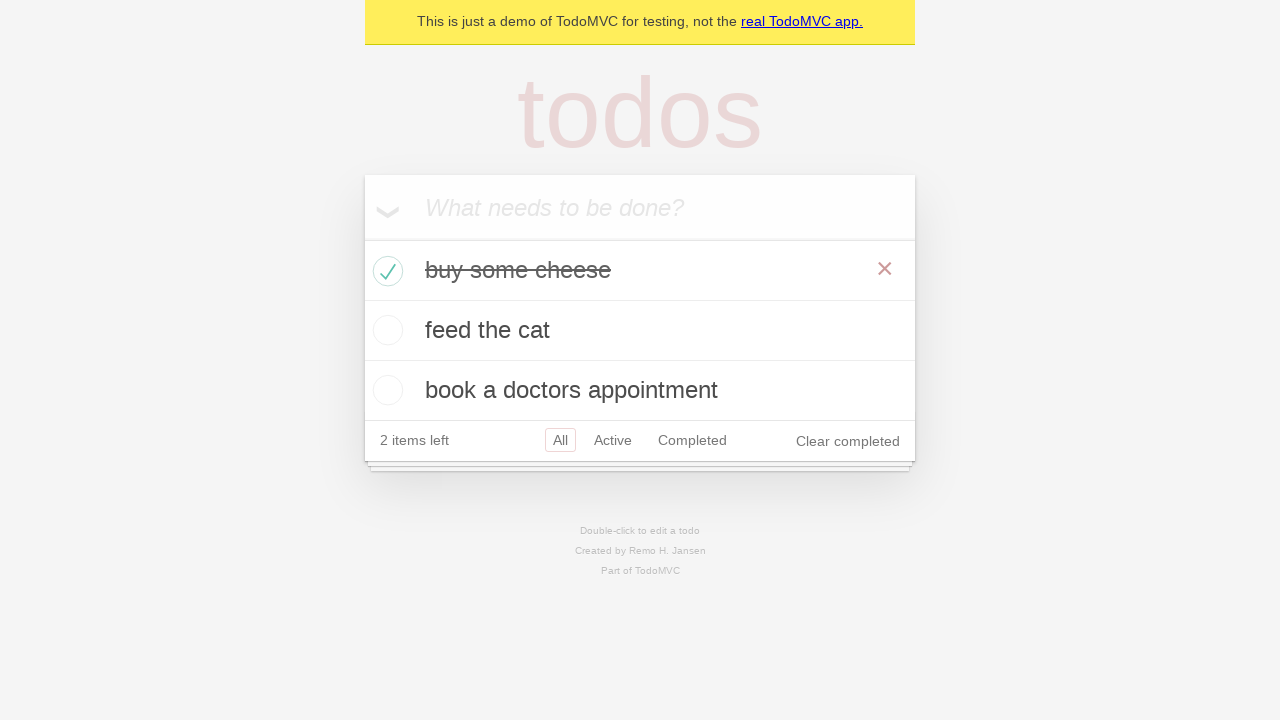

Clear completed button is now visible
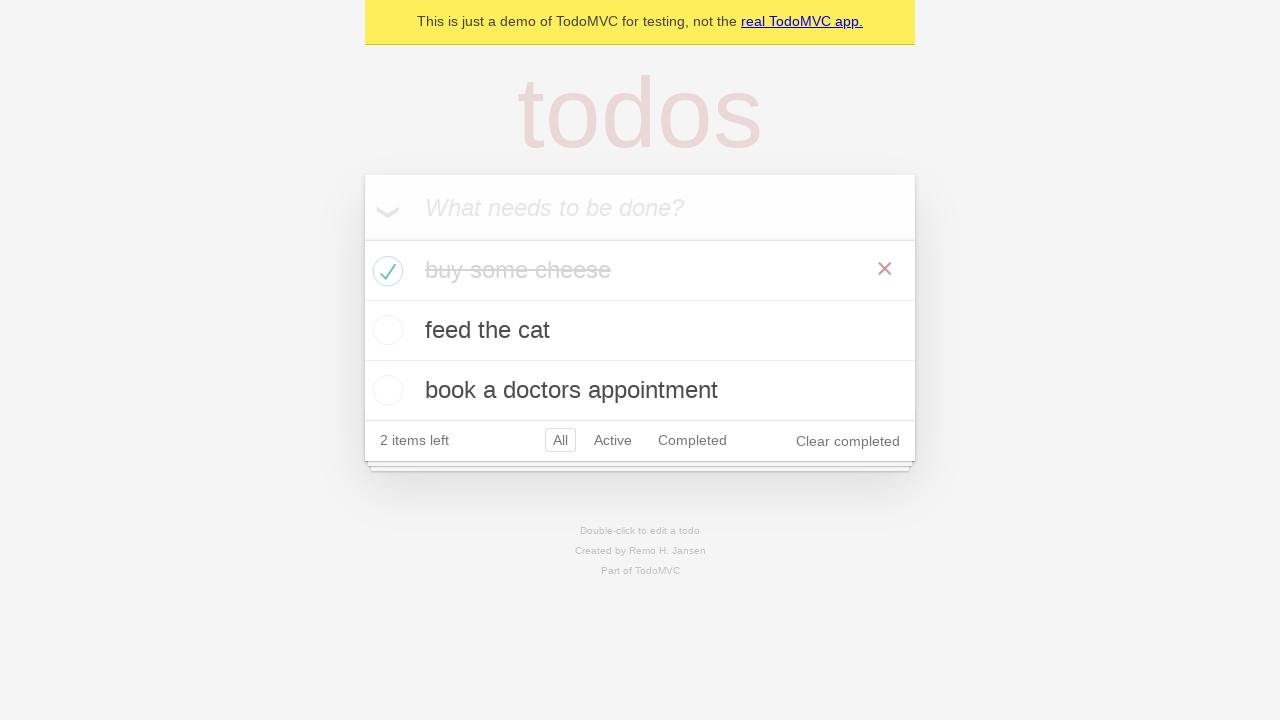

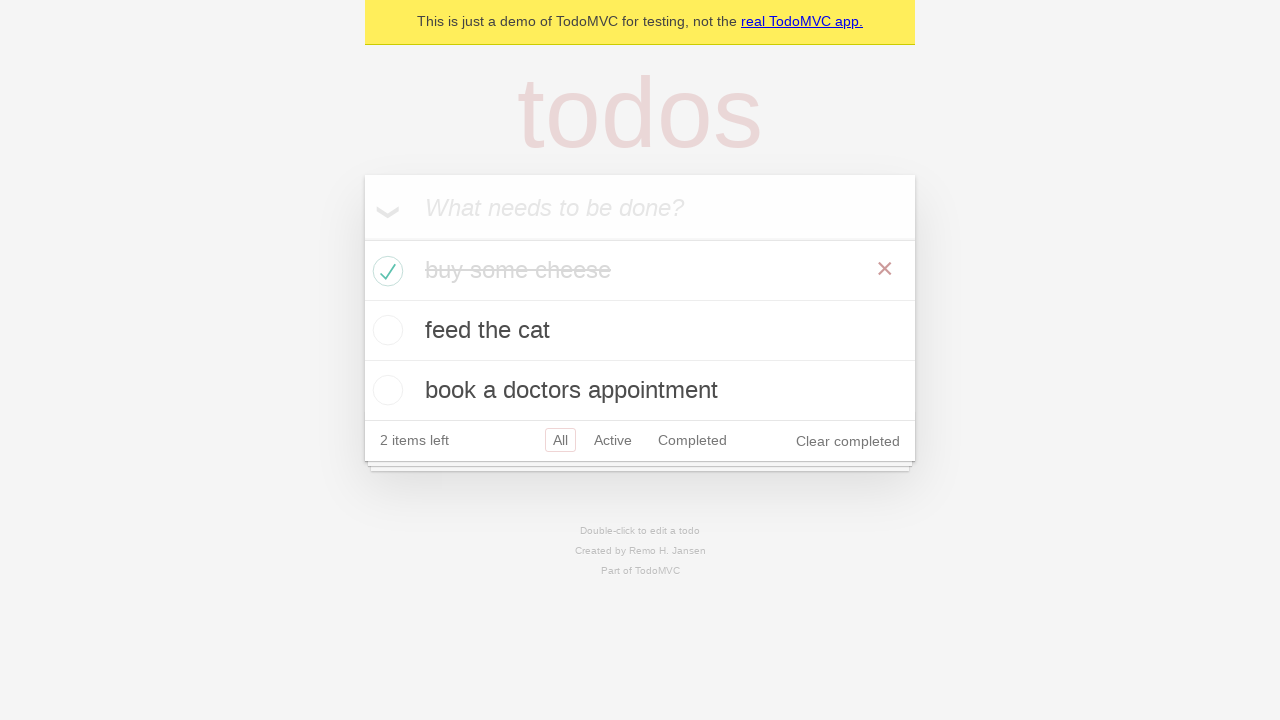